Tests clearing the complete state of all items by checking and then unchecking the "Mark all as complete" checkbox

Starting URL: https://demo.playwright.dev/todomvc

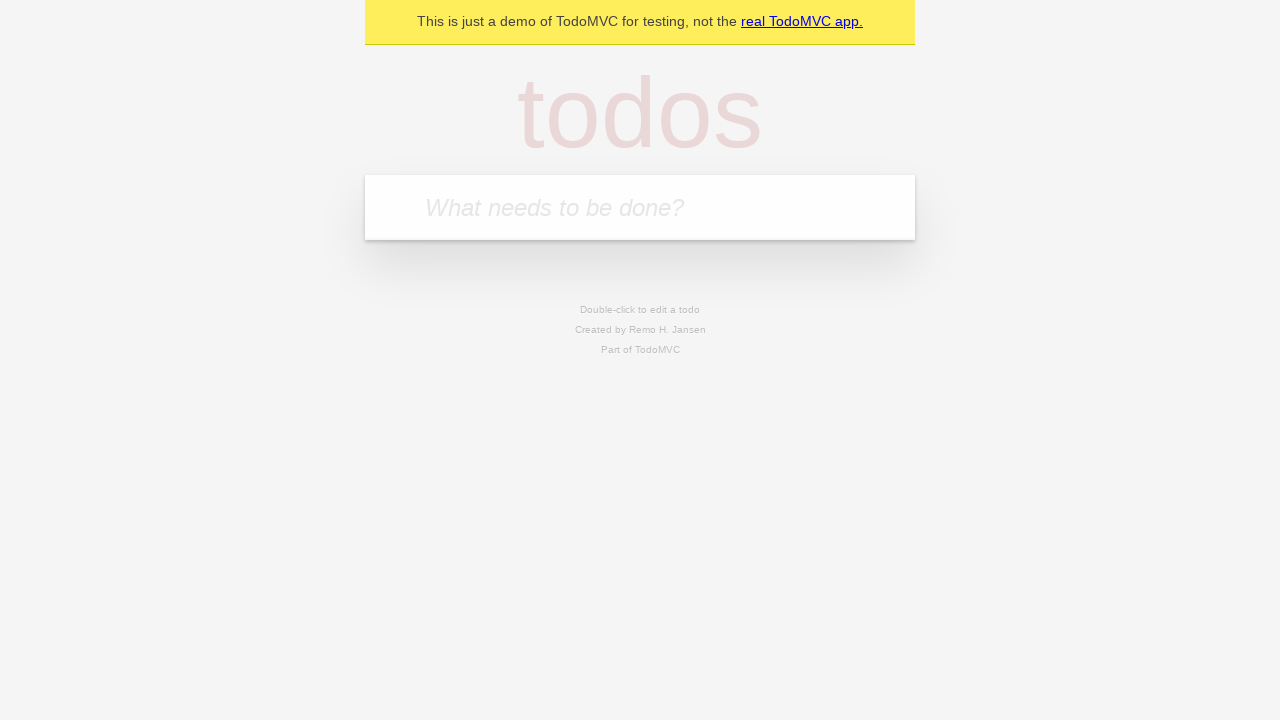

Filled todo input with 'buy some cheese' on internal:attr=[placeholder="What needs to be done?"i]
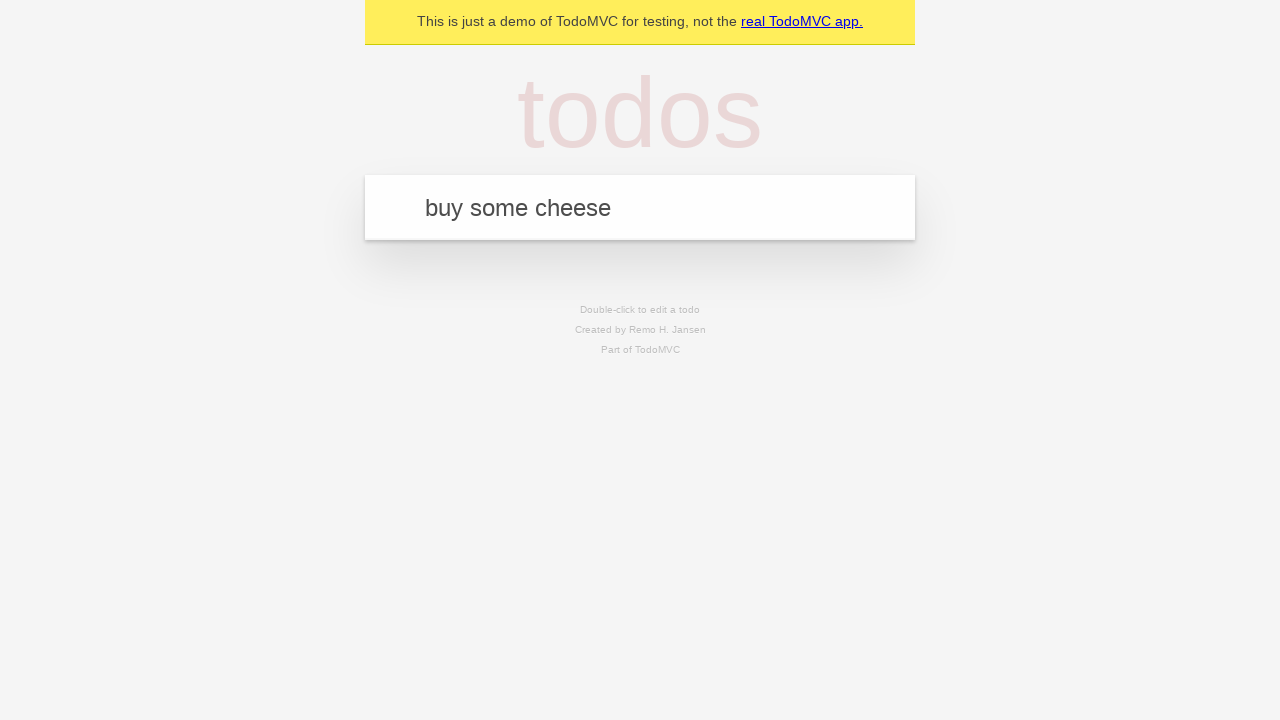

Pressed Enter to add todo 'buy some cheese' on internal:attr=[placeholder="What needs to be done?"i]
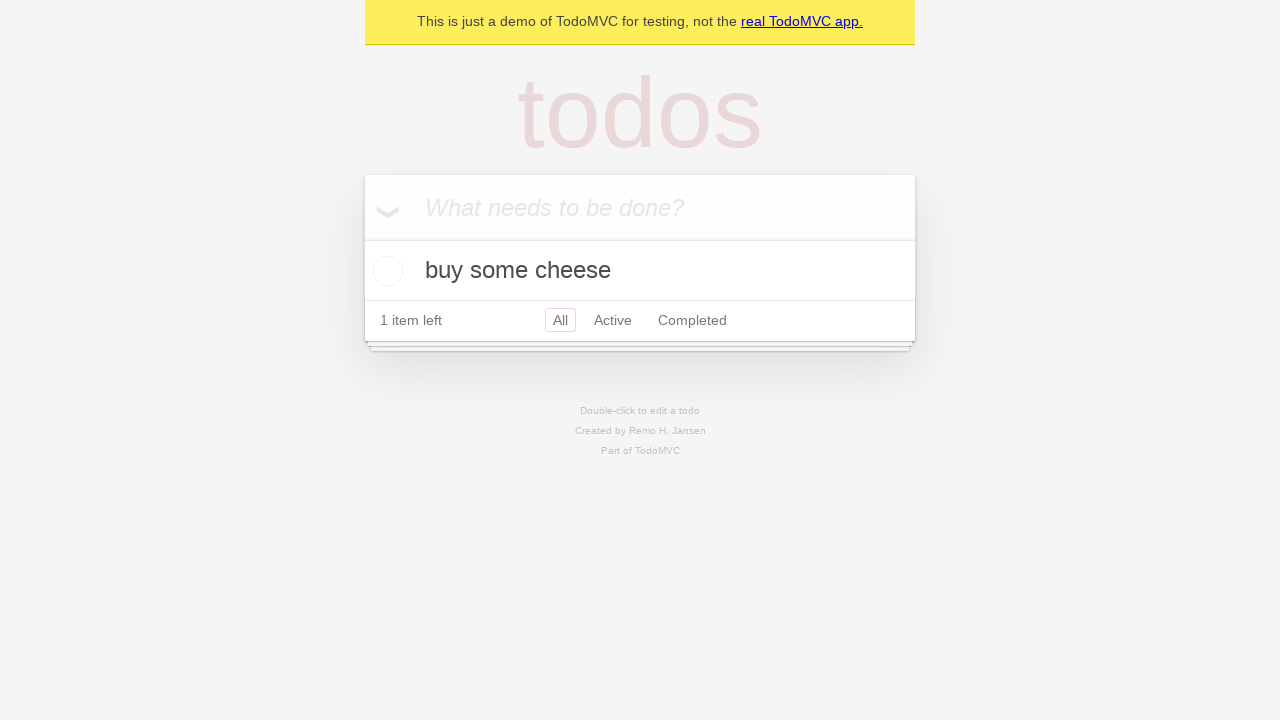

Filled todo input with 'feed the cat' on internal:attr=[placeholder="What needs to be done?"i]
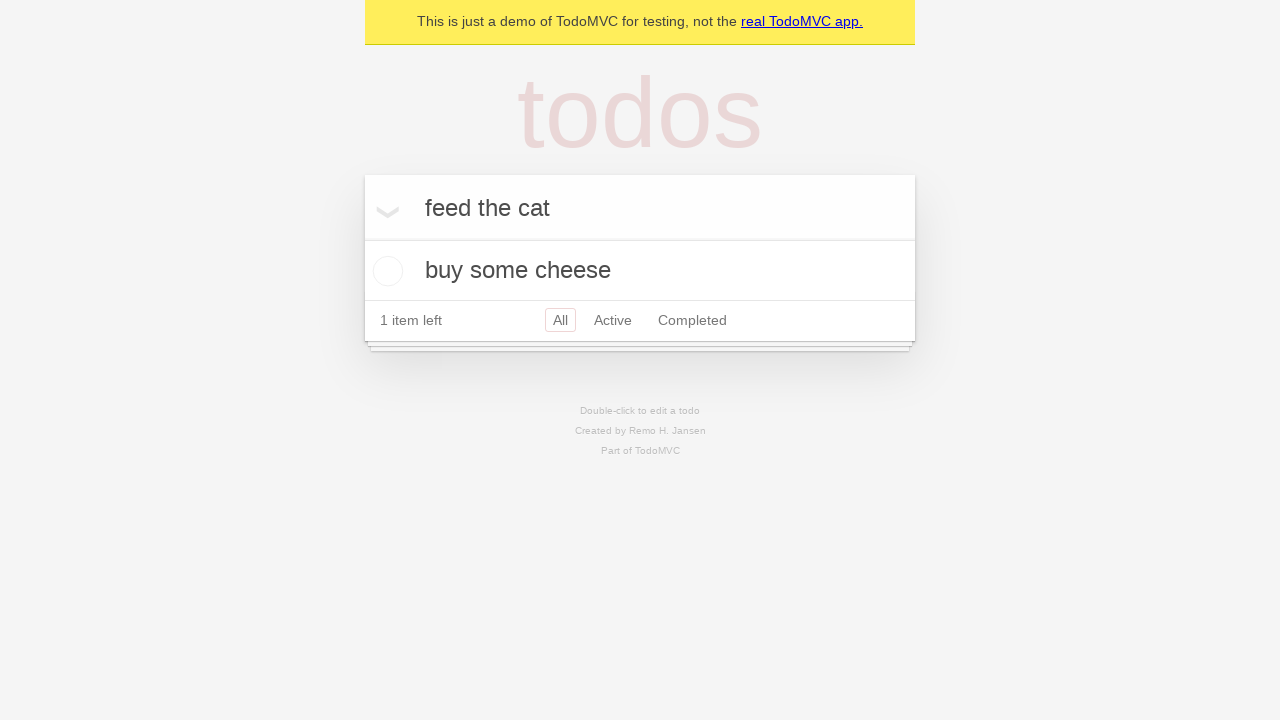

Pressed Enter to add todo 'feed the cat' on internal:attr=[placeholder="What needs to be done?"i]
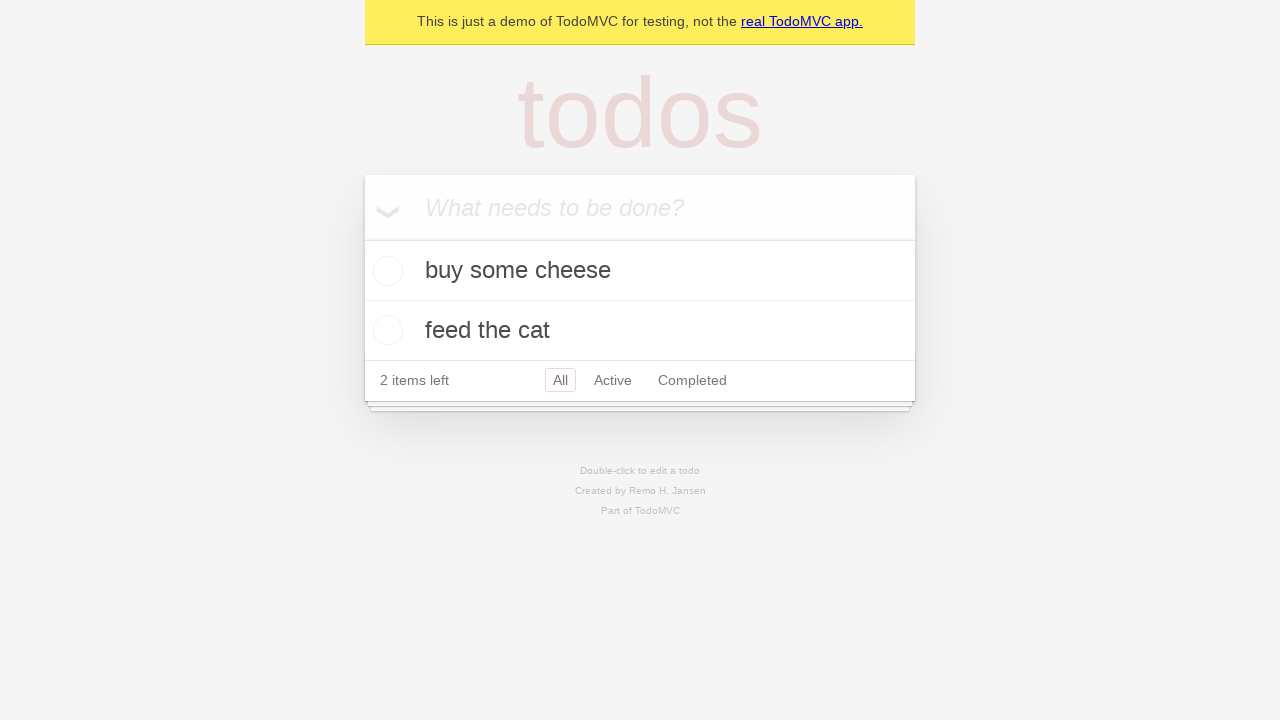

Filled todo input with 'book a doctors appointment' on internal:attr=[placeholder="What needs to be done?"i]
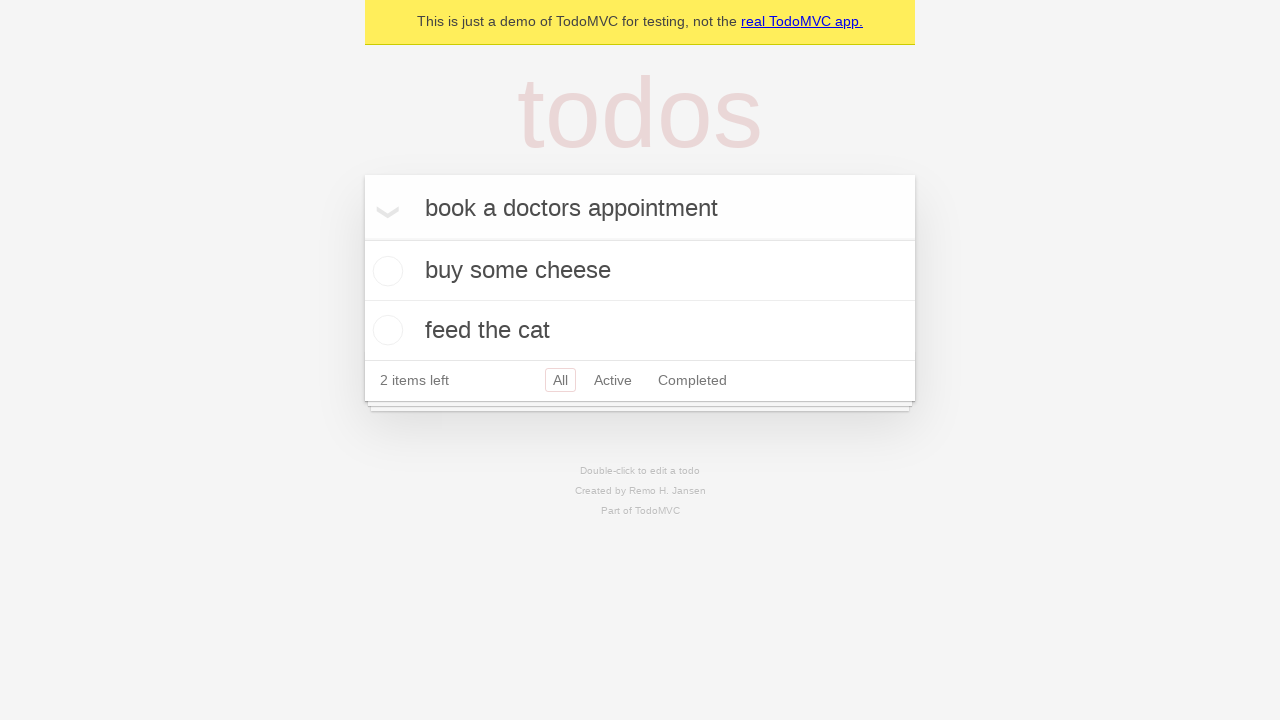

Pressed Enter to add todo 'book a doctors appointment' on internal:attr=[placeholder="What needs to be done?"i]
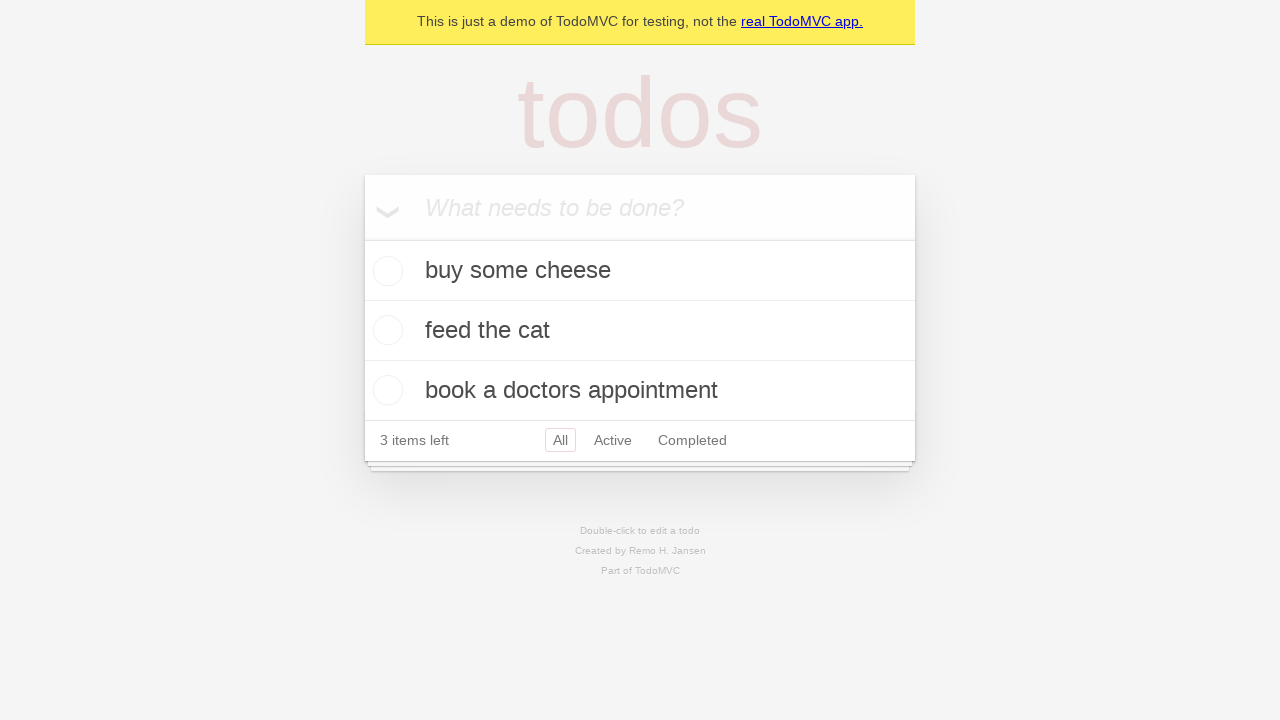

All 3 todo items have been loaded
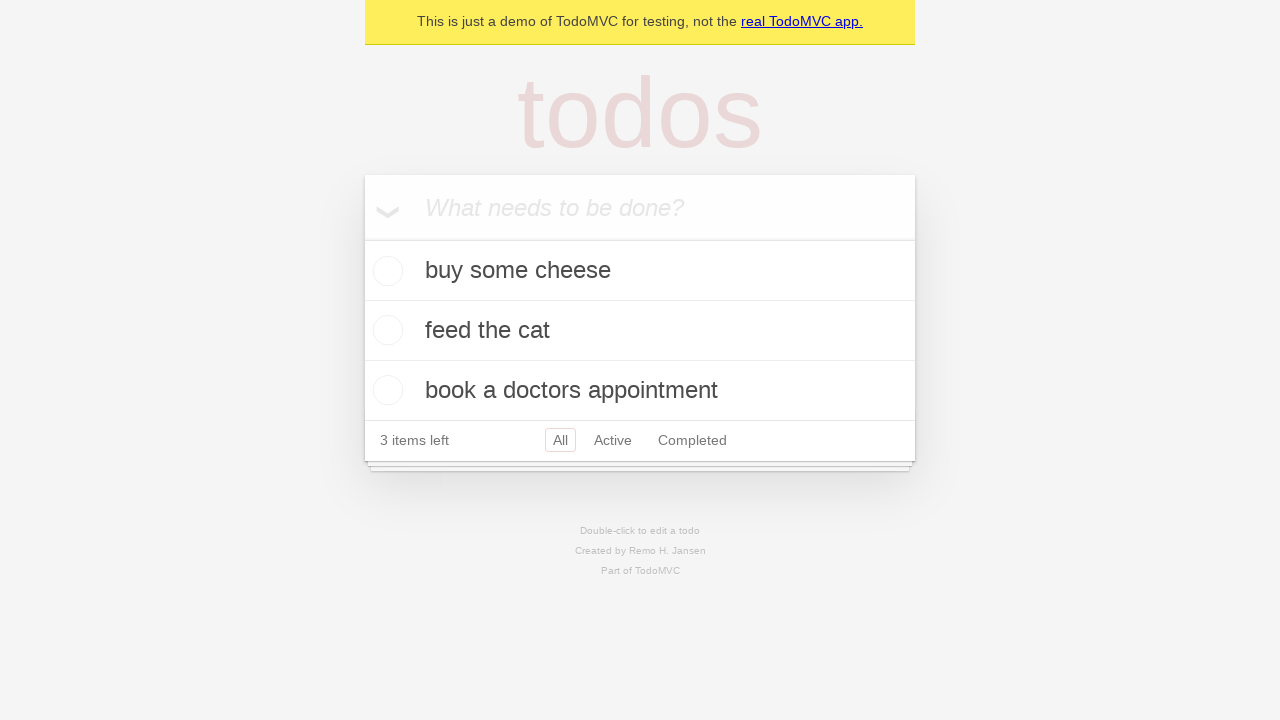

Checked 'Mark all as complete' checkbox to complete all items at (362, 238) on internal:label="Mark all as complete"i
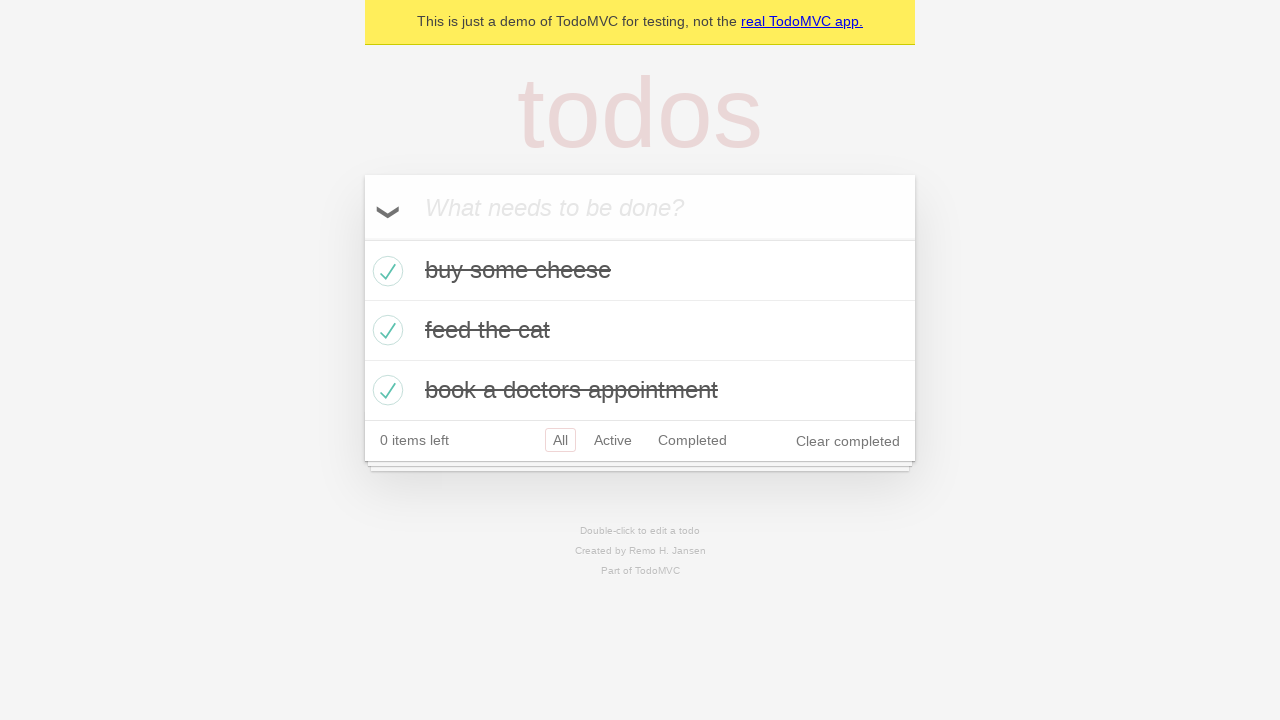

Unchecked 'Mark all as complete' checkbox to clear complete state of all items at (362, 238) on internal:label="Mark all as complete"i
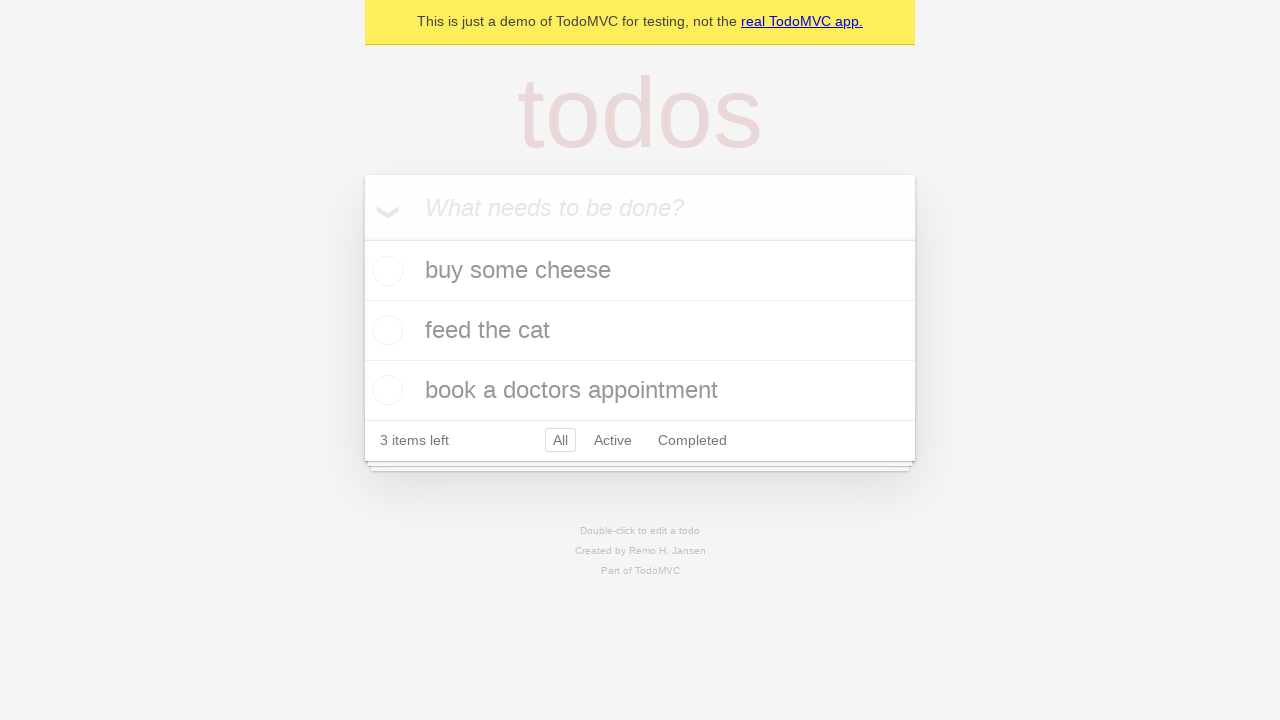

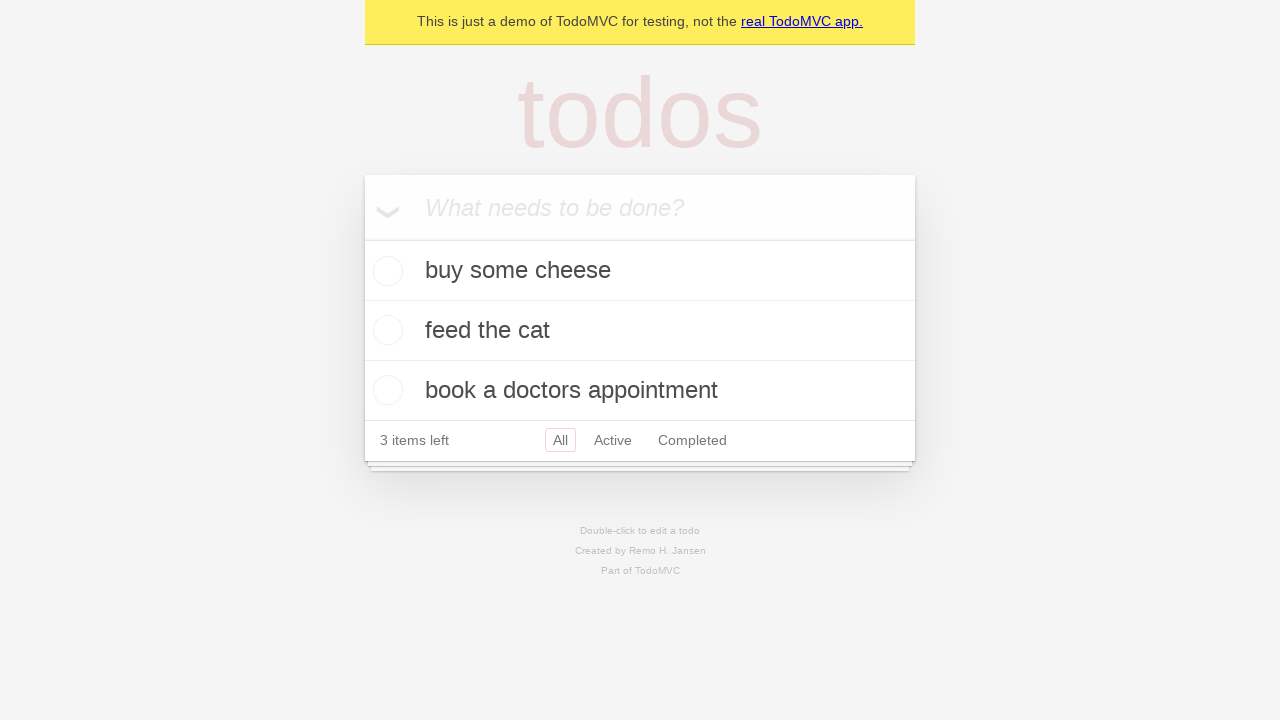